Tests keyboard key press functionality by sending a tab key using action builder and verifying the result text displays the correct key pressed

Starting URL: http://the-internet.herokuapp.com/key_presses

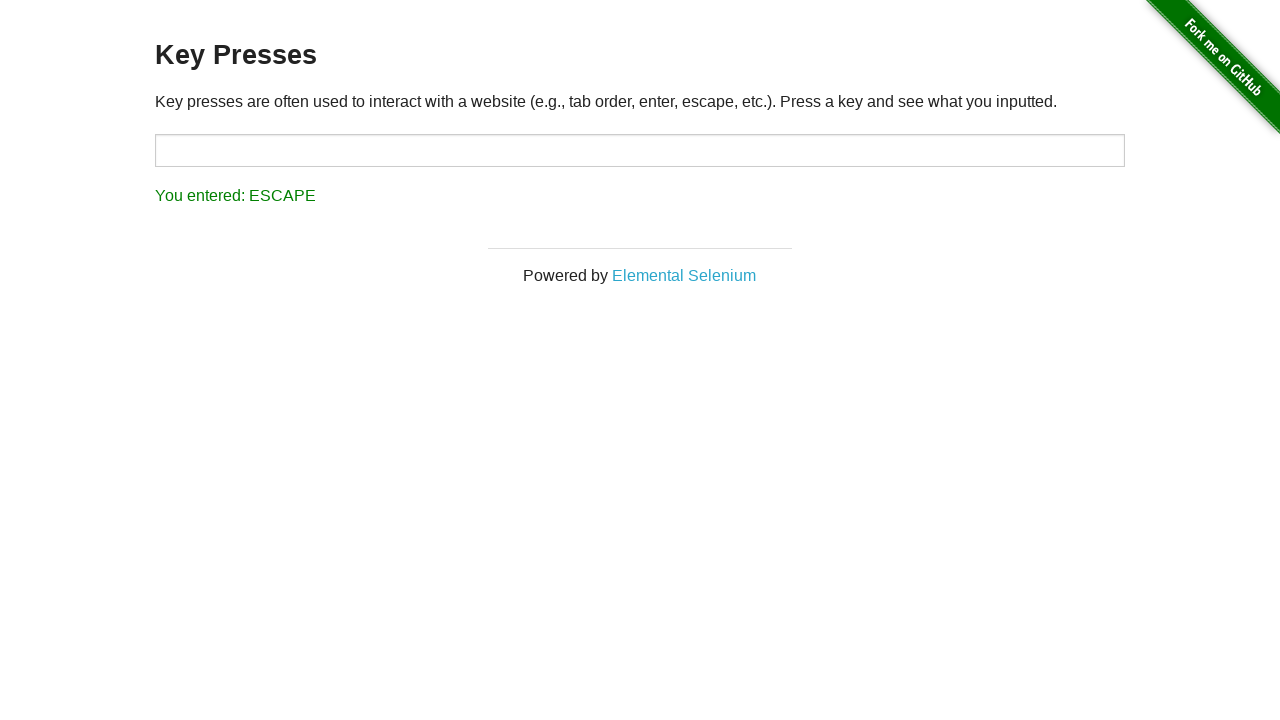

Pressed Tab key on the page
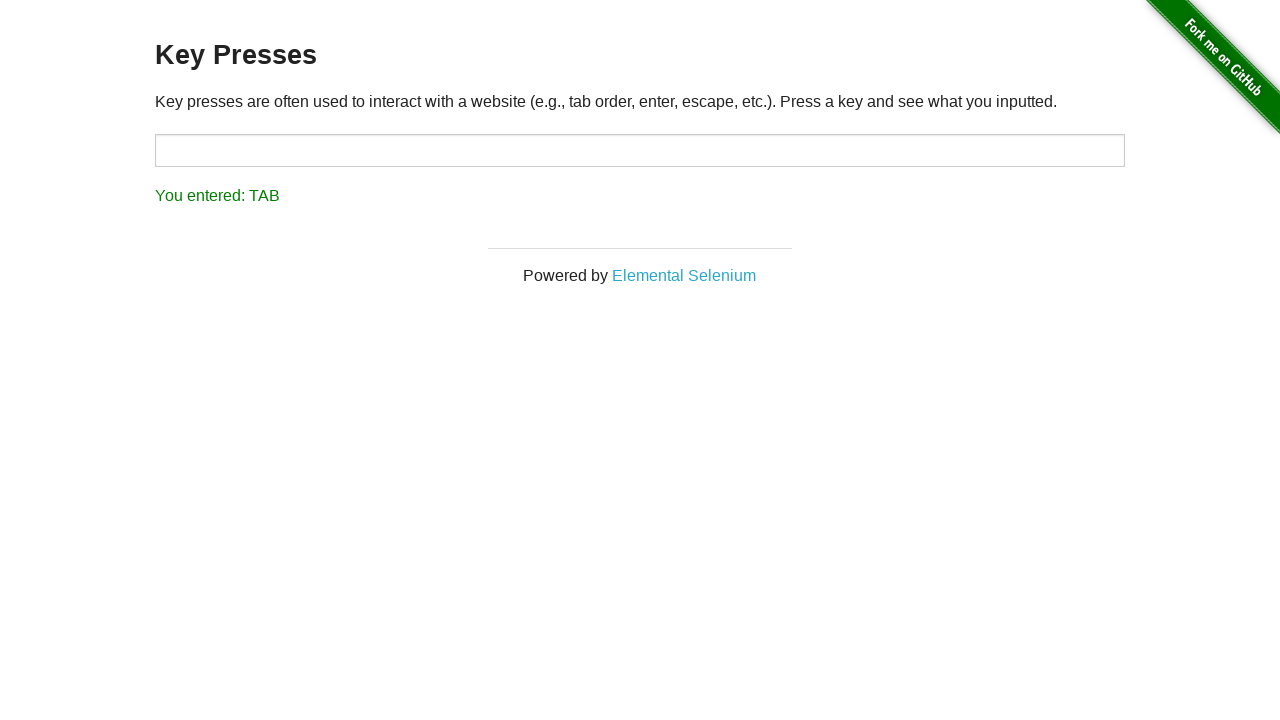

Verified result text displays 'You entered: TAB'
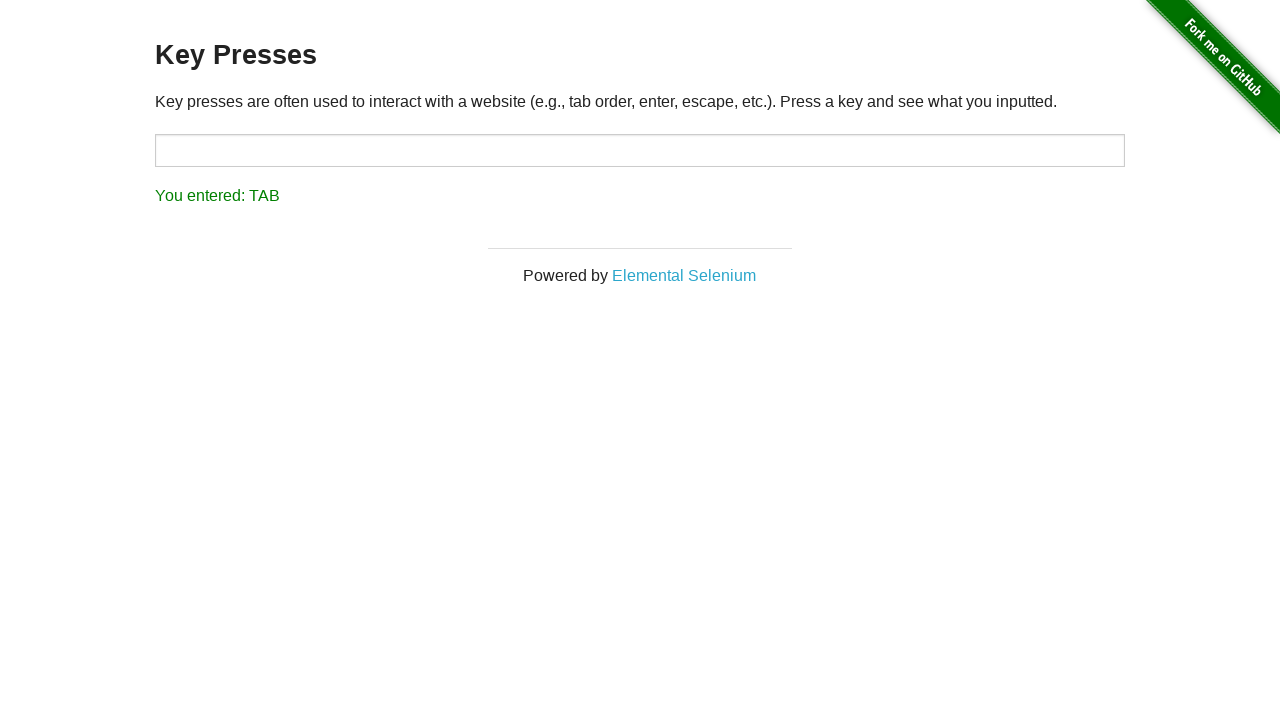

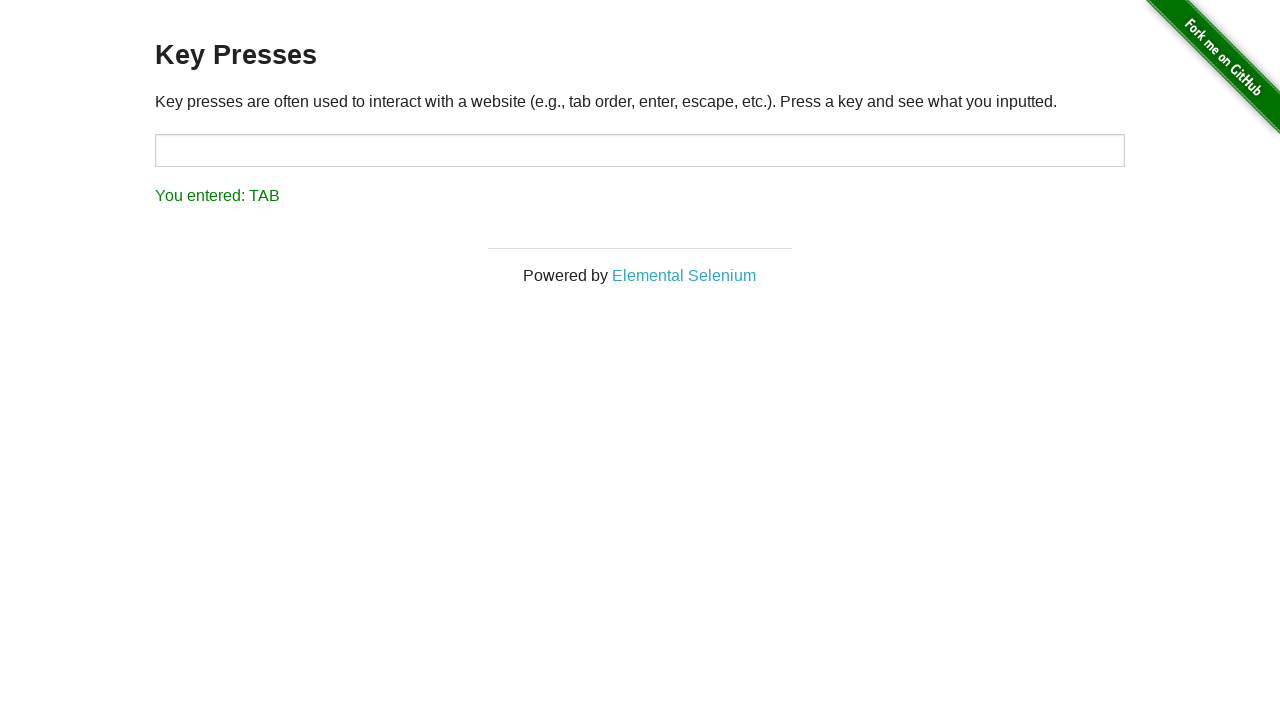